Tests that todo data persists after page reload by creating items, checking one, and reloading.

Starting URL: https://demo.playwright.dev/todomvc

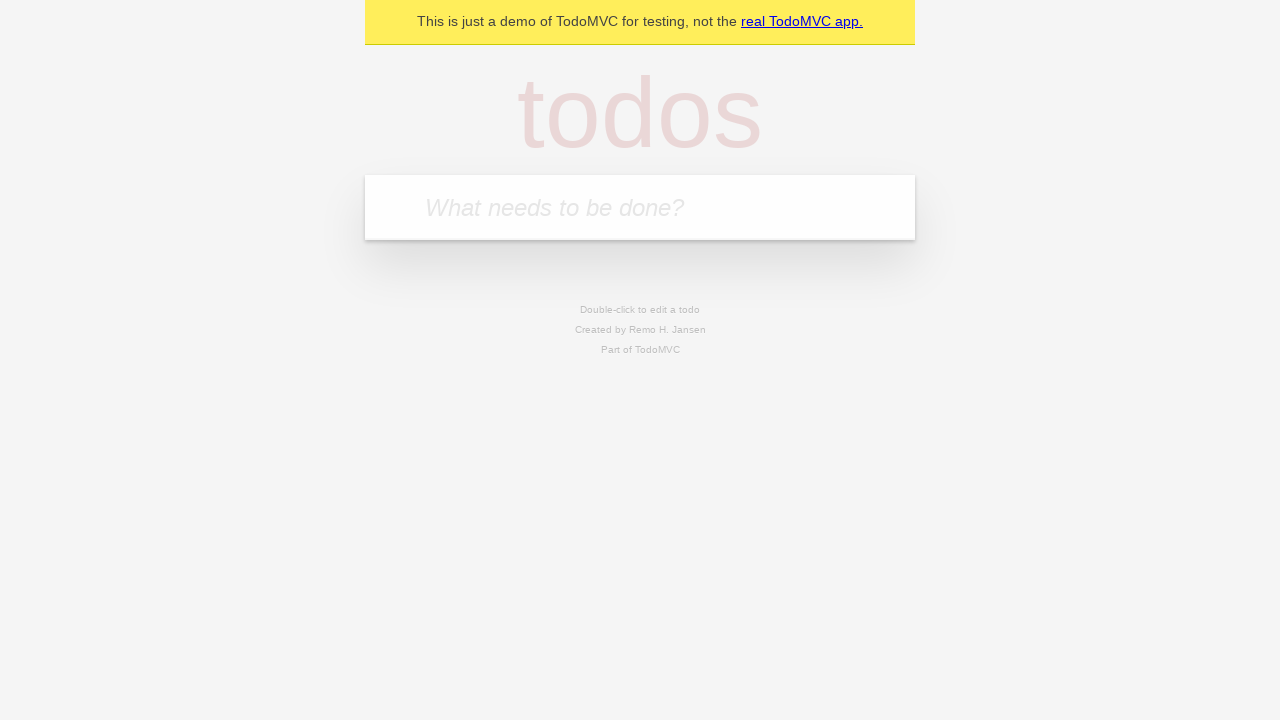

Located the todo input field
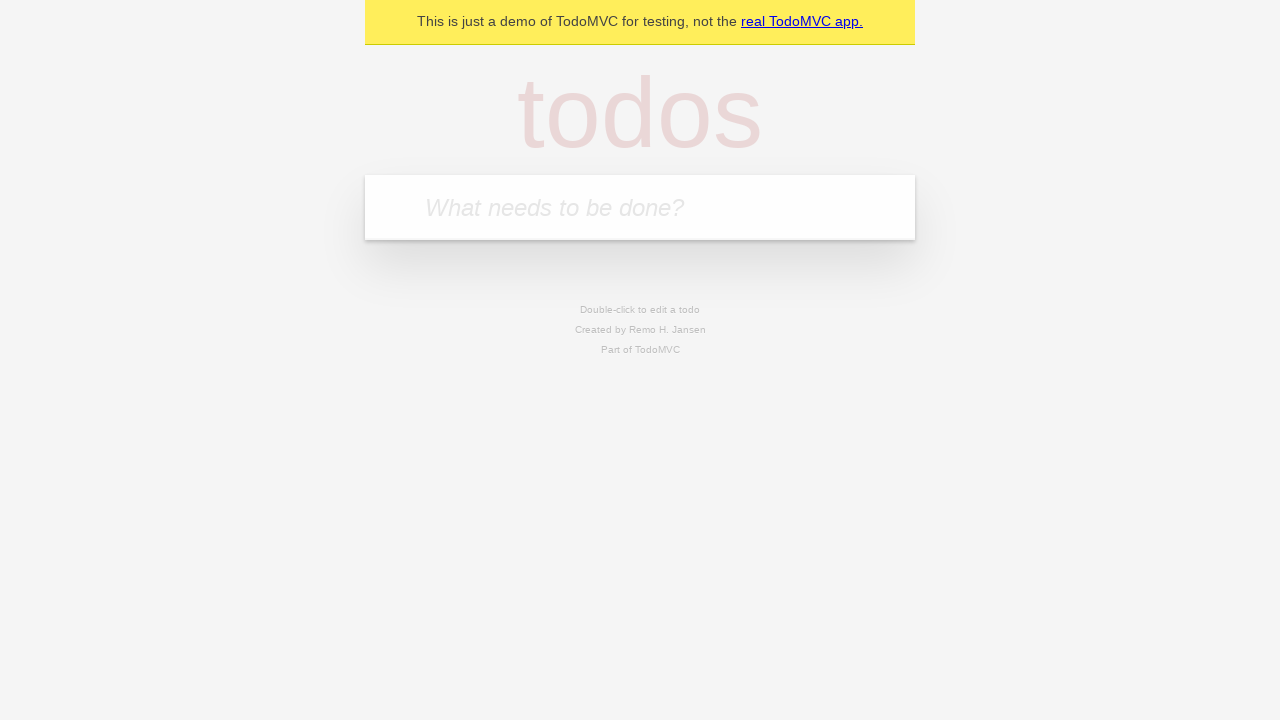

Filled input with 'buy some cheese' on internal:attr=[placeholder="What needs to be done?"i]
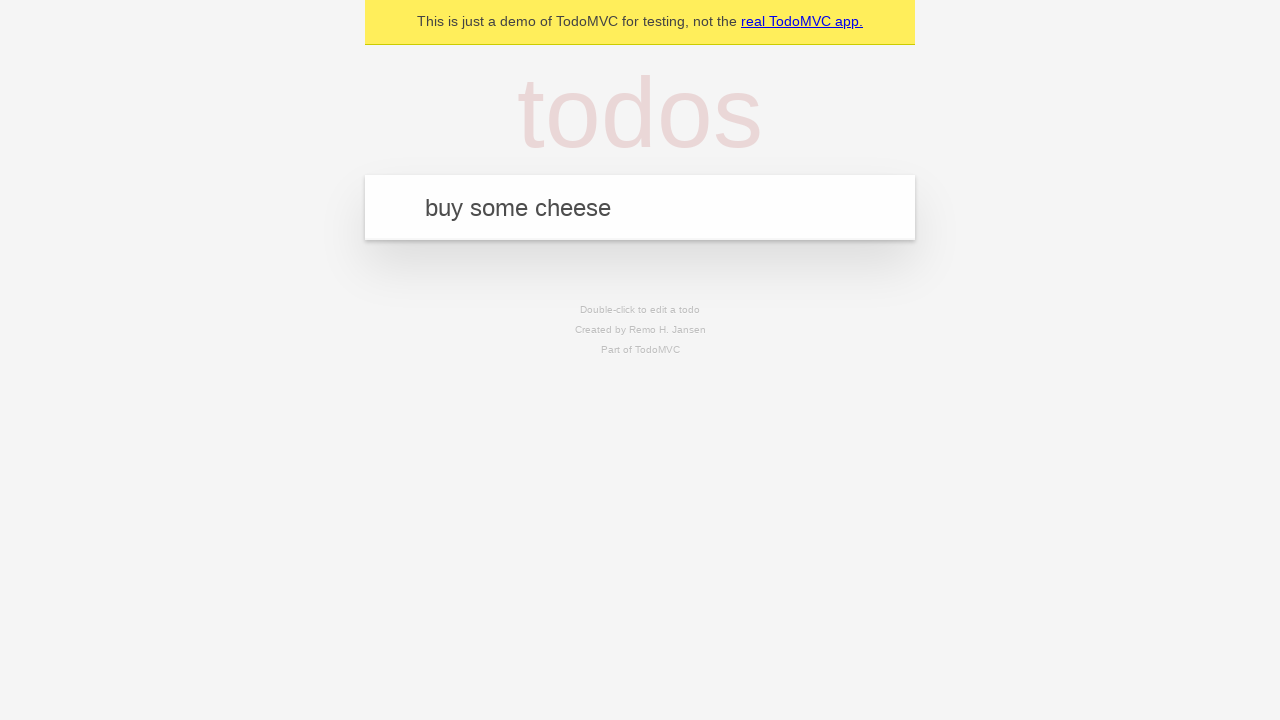

Pressed Enter to create first todo item on internal:attr=[placeholder="What needs to be done?"i]
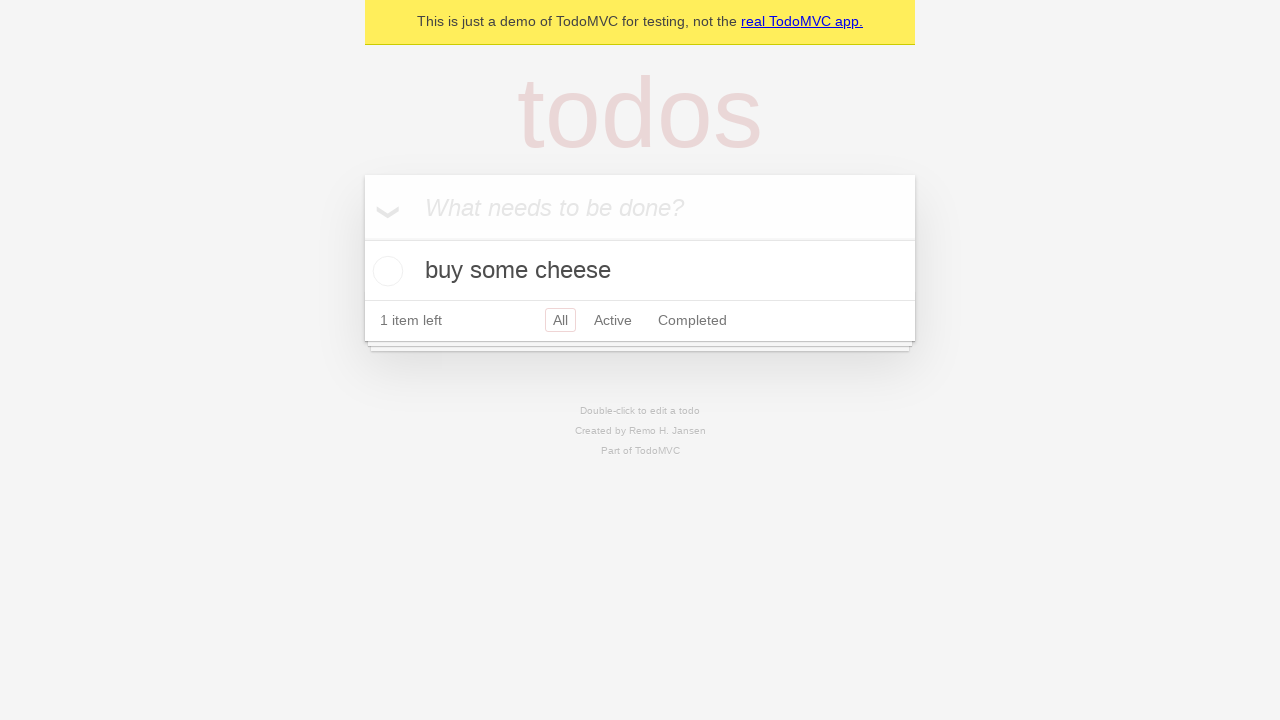

Filled input with 'feed the cat' on internal:attr=[placeholder="What needs to be done?"i]
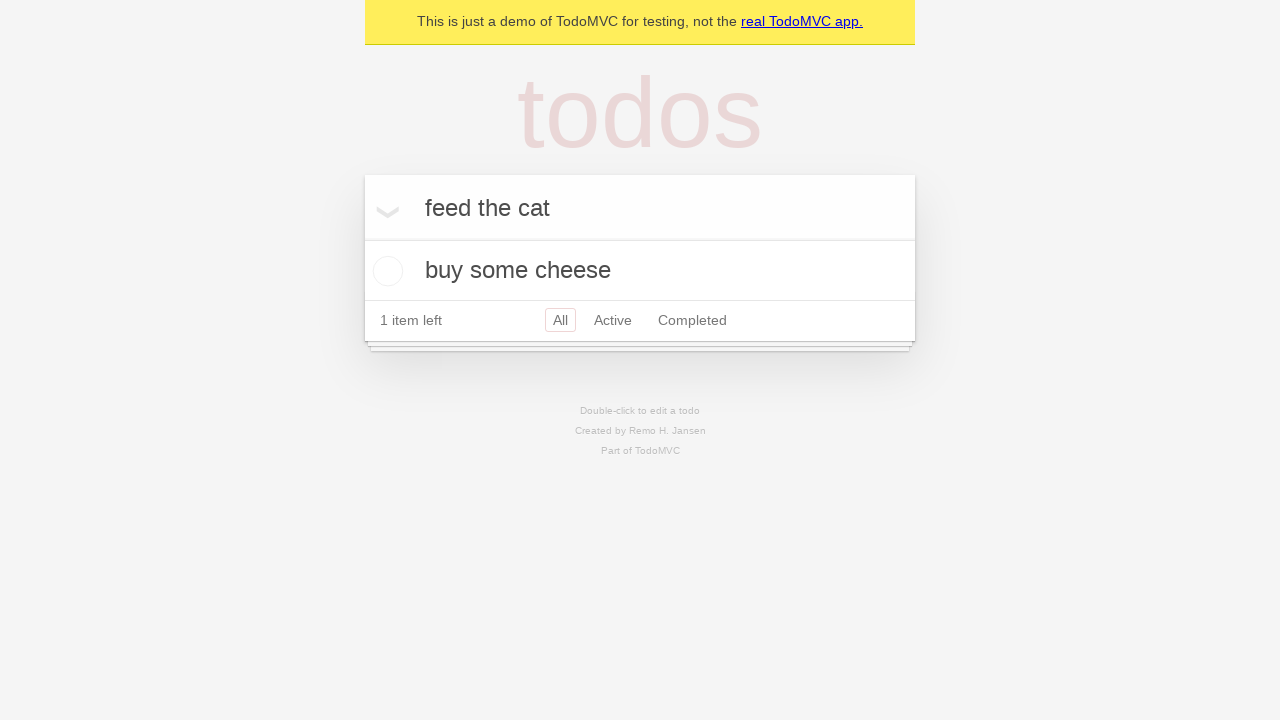

Pressed Enter to create second todo item on internal:attr=[placeholder="What needs to be done?"i]
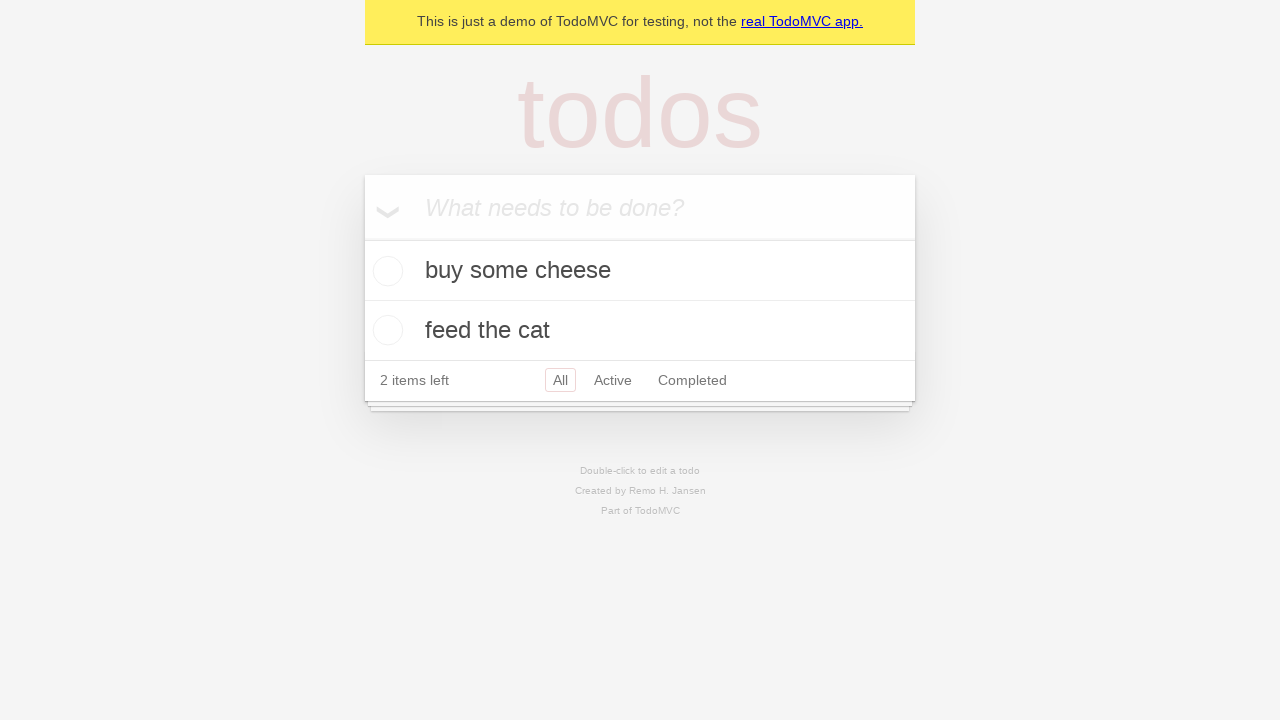

Located all todo items
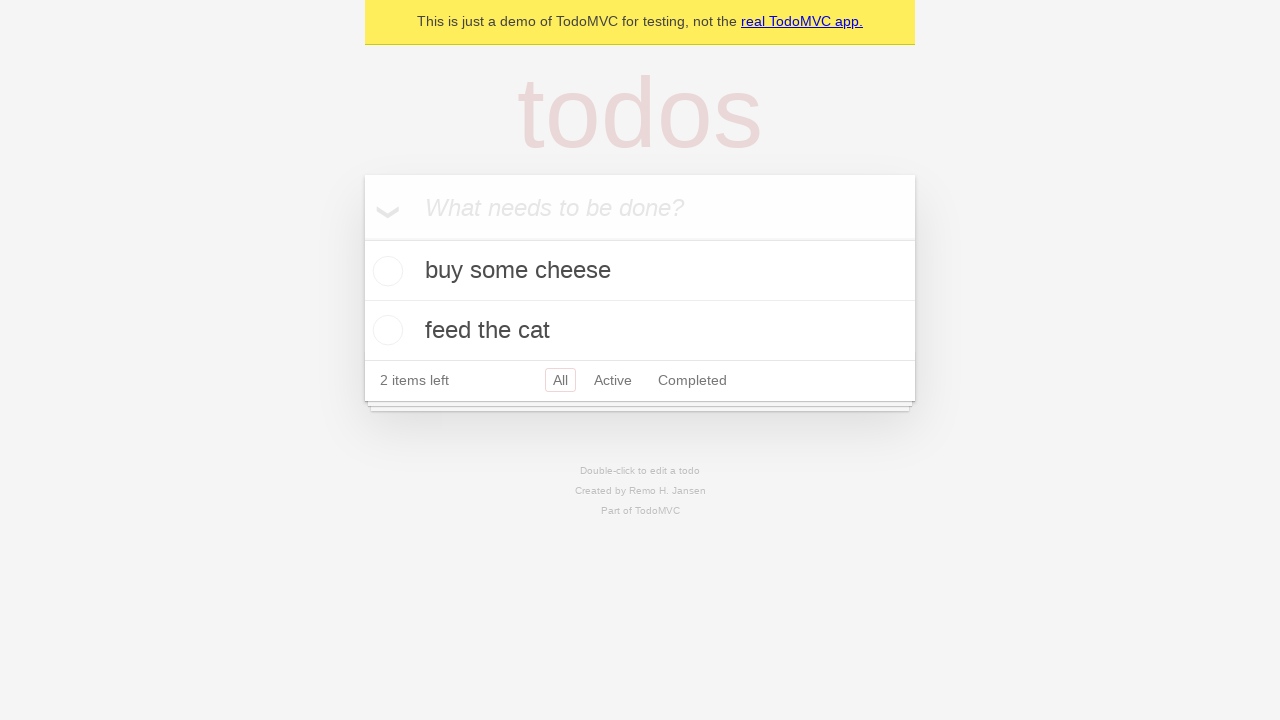

Located checkbox for first todo item
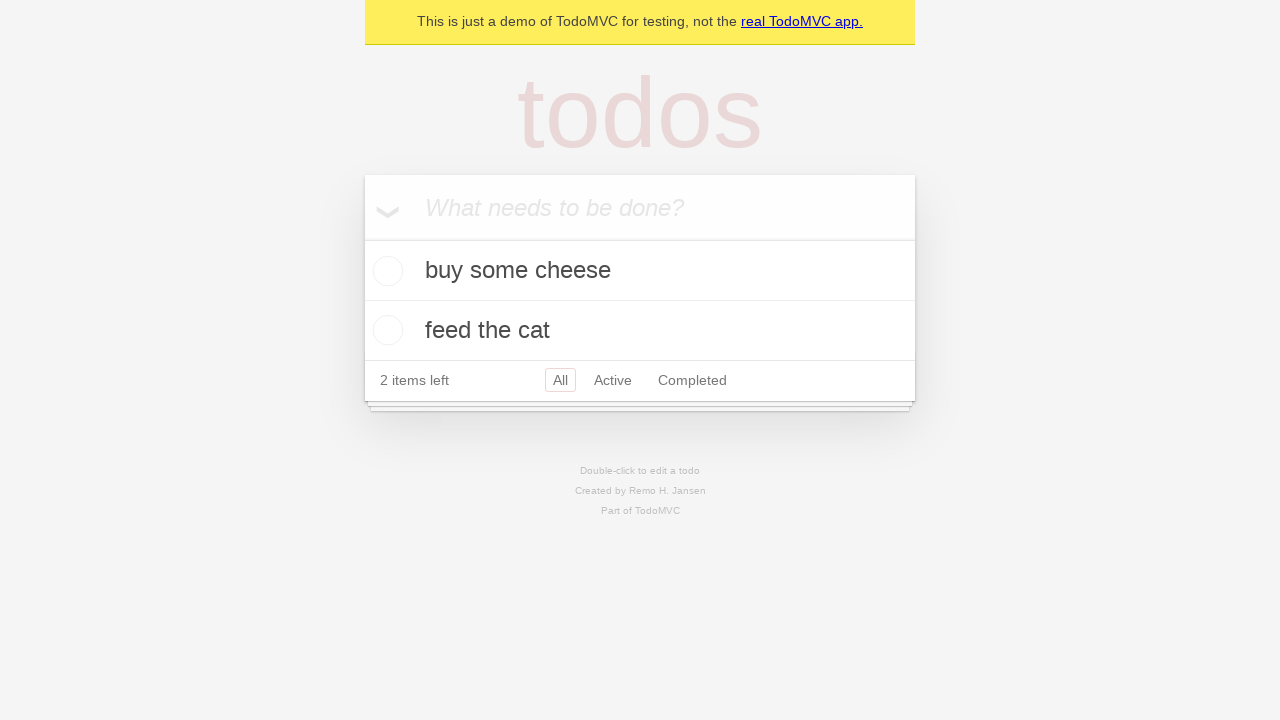

Checked the first todo item at (385, 271) on internal:testid=[data-testid="todo-item"s] >> nth=0 >> internal:role=checkbox
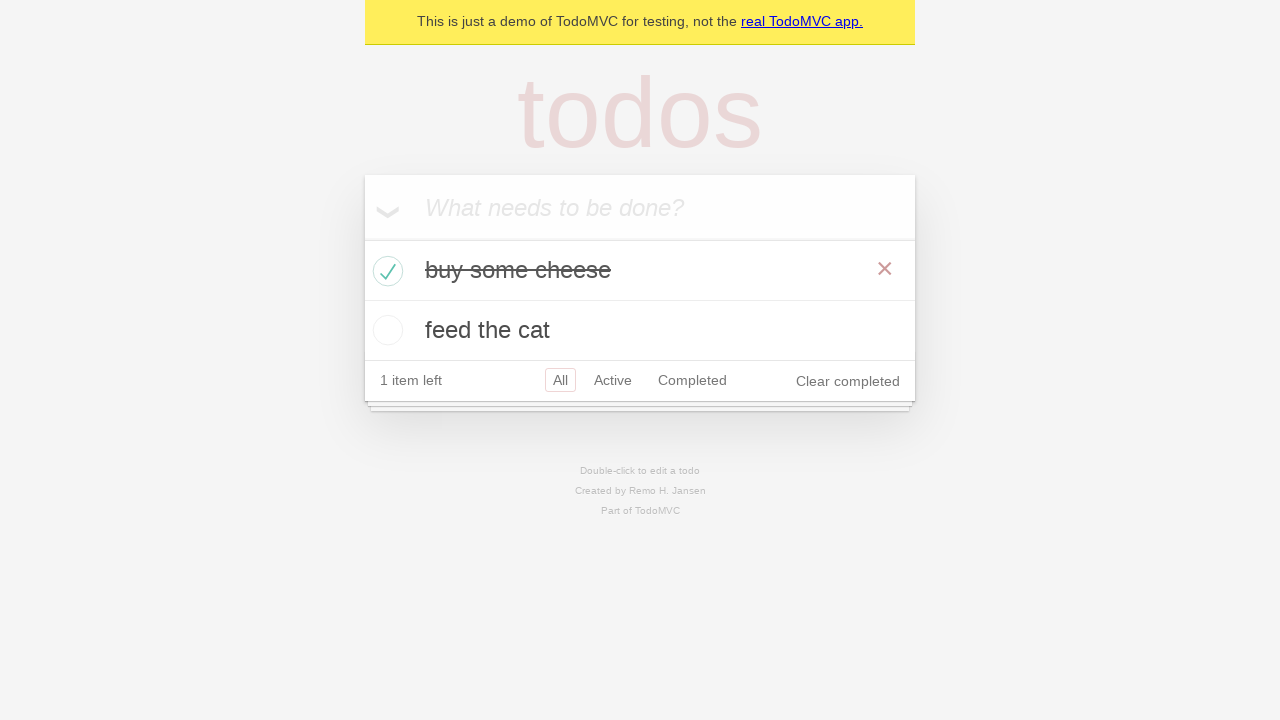

Reloaded the page
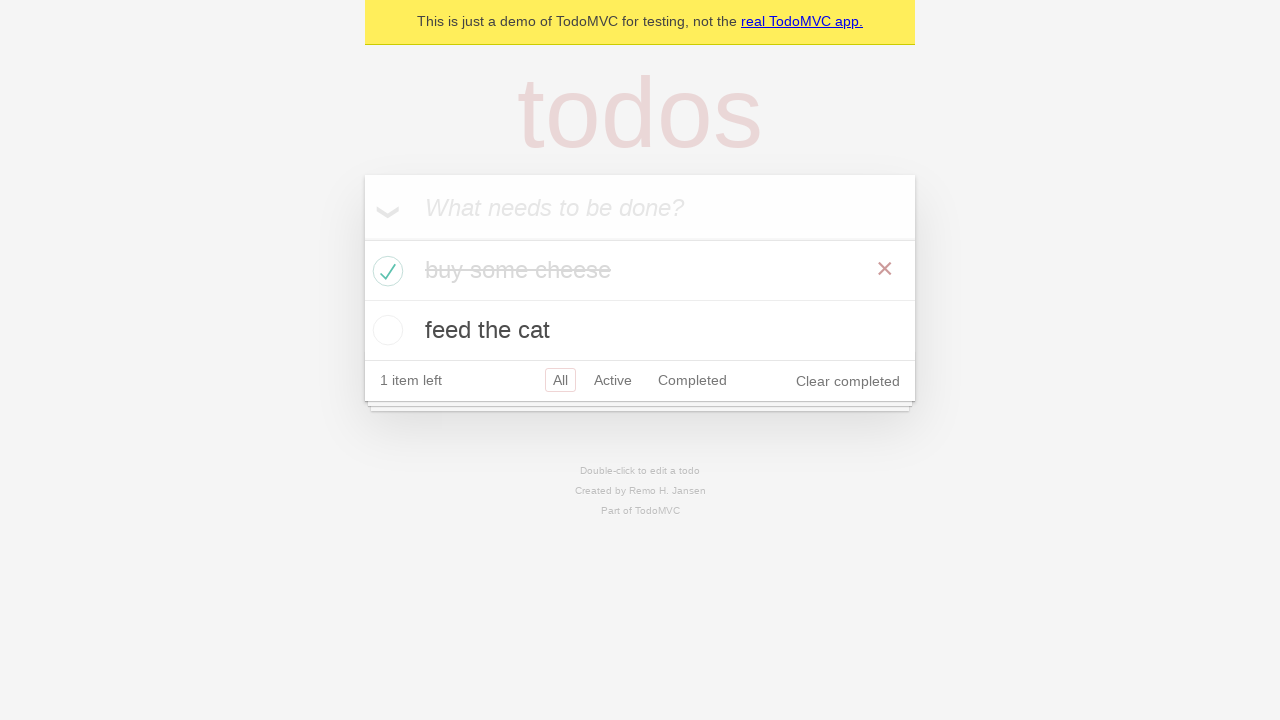

Waited for todo items to appear after reload
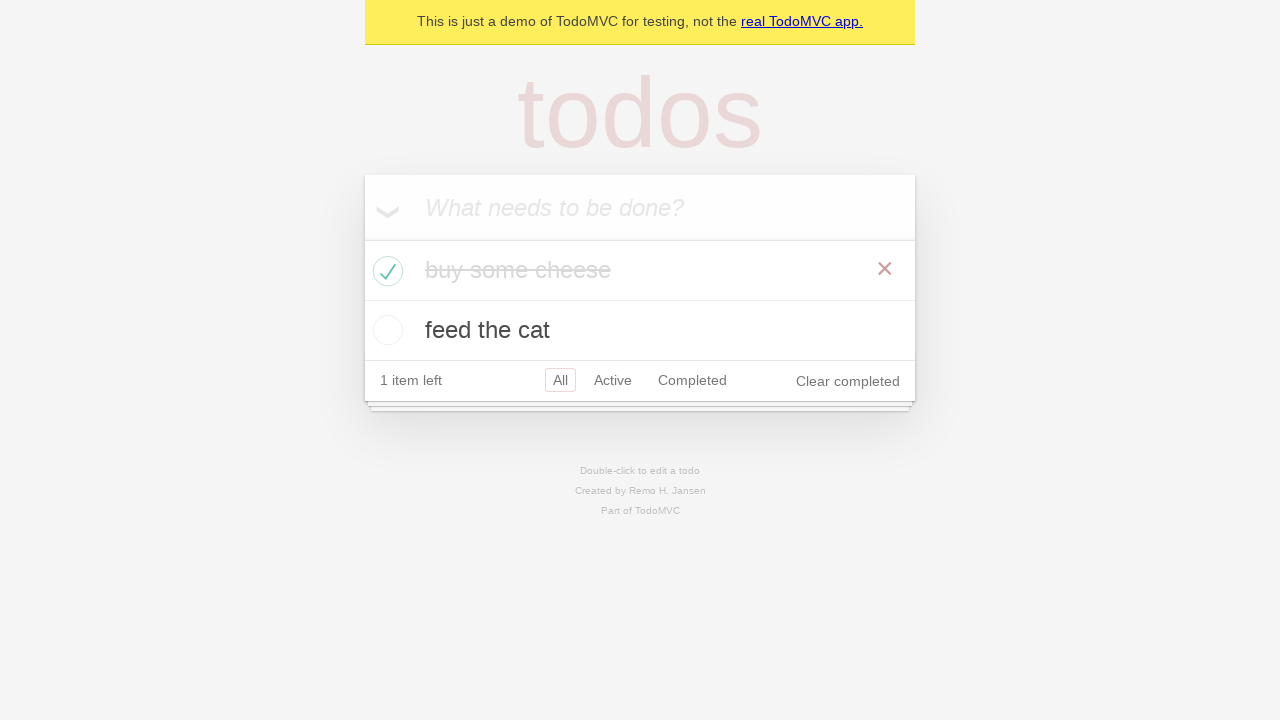

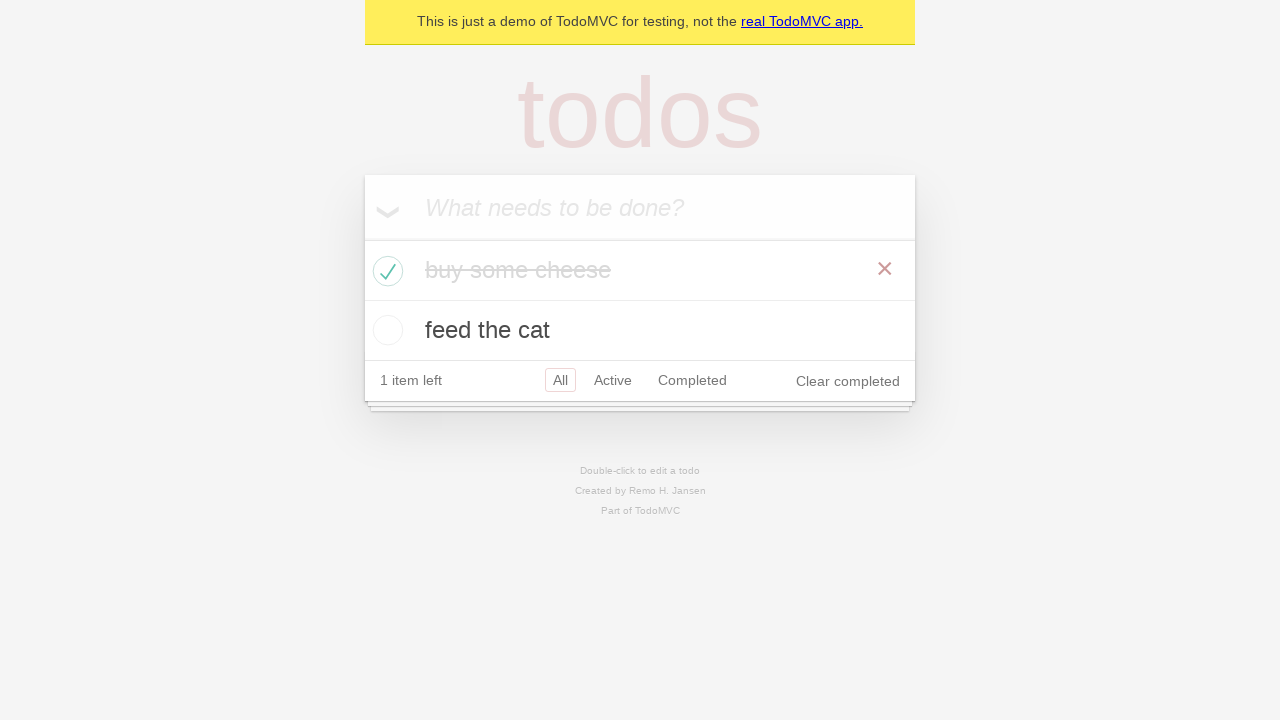